Tests JavaScript alert and confirm dialog handling by entering a name, triggering alerts, and accepting/dismissing them

Starting URL: https://rahulshettyacademy.com/AutomationPractice/

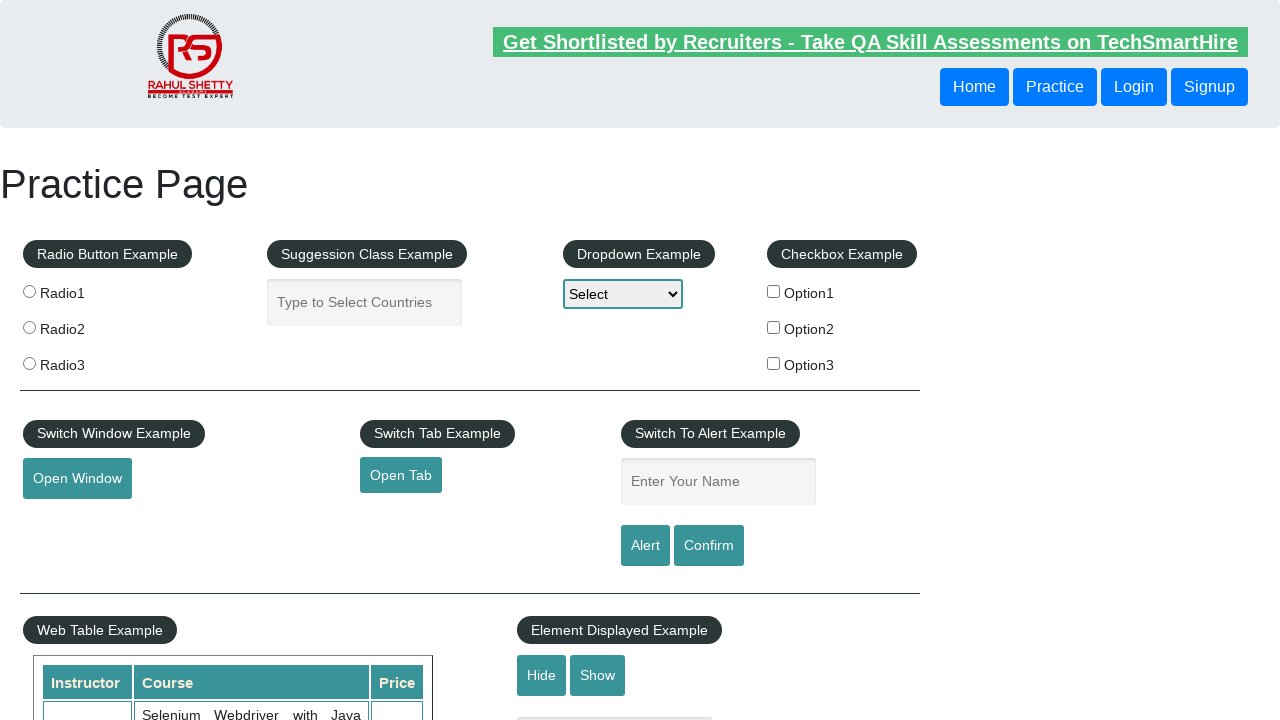

Filled name input field with 'Eric' on input#name
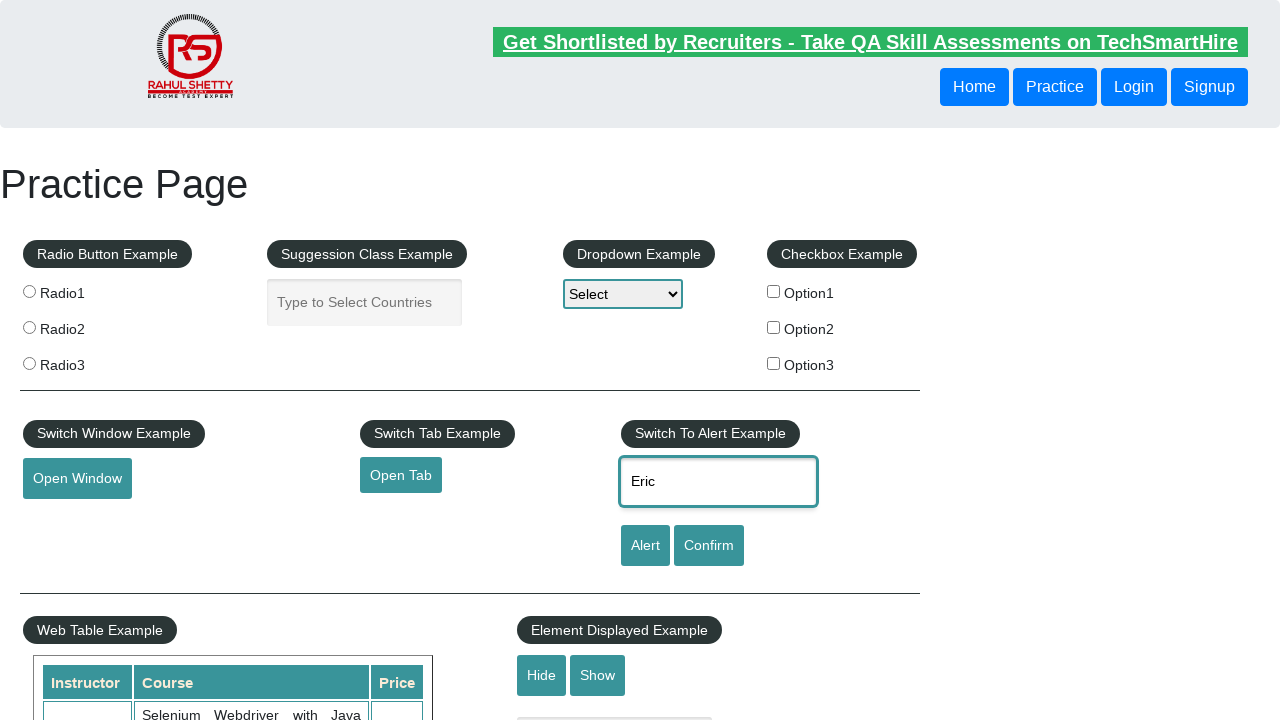

Clicked alert button to trigger JavaScript alert at (645, 546) on #alertbtn
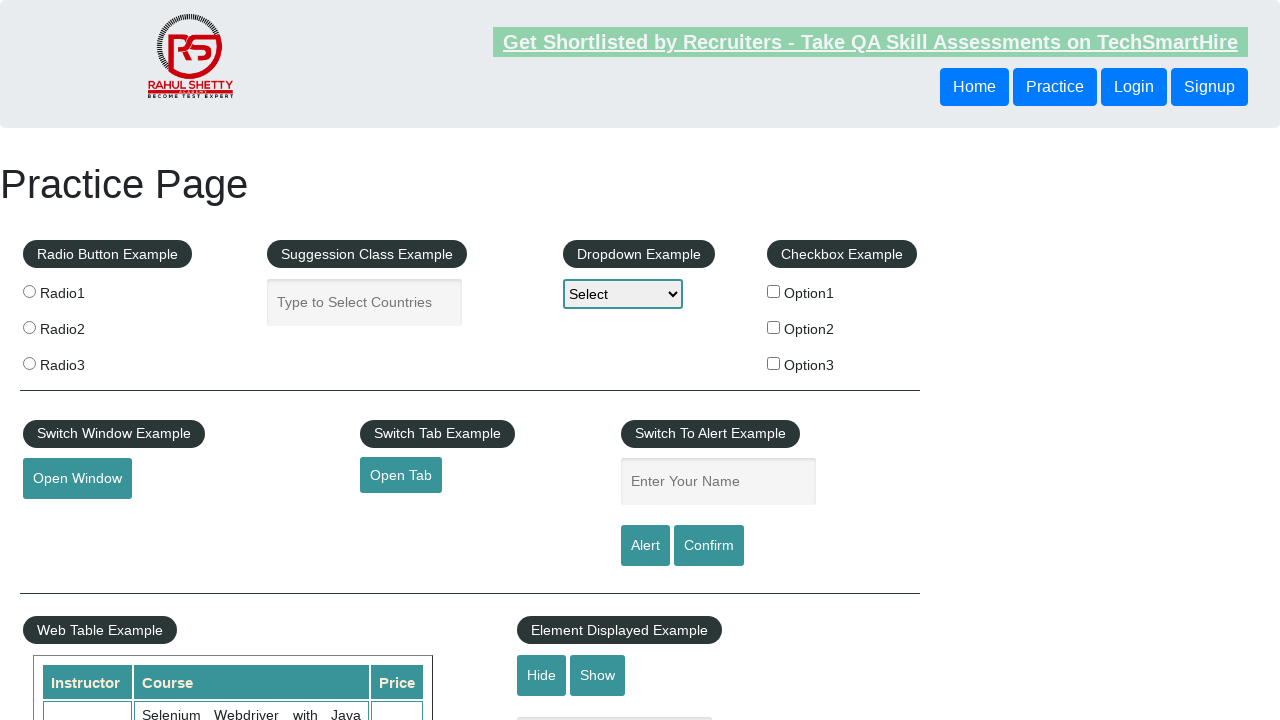

Set up dialog handler and accepted alert dialog
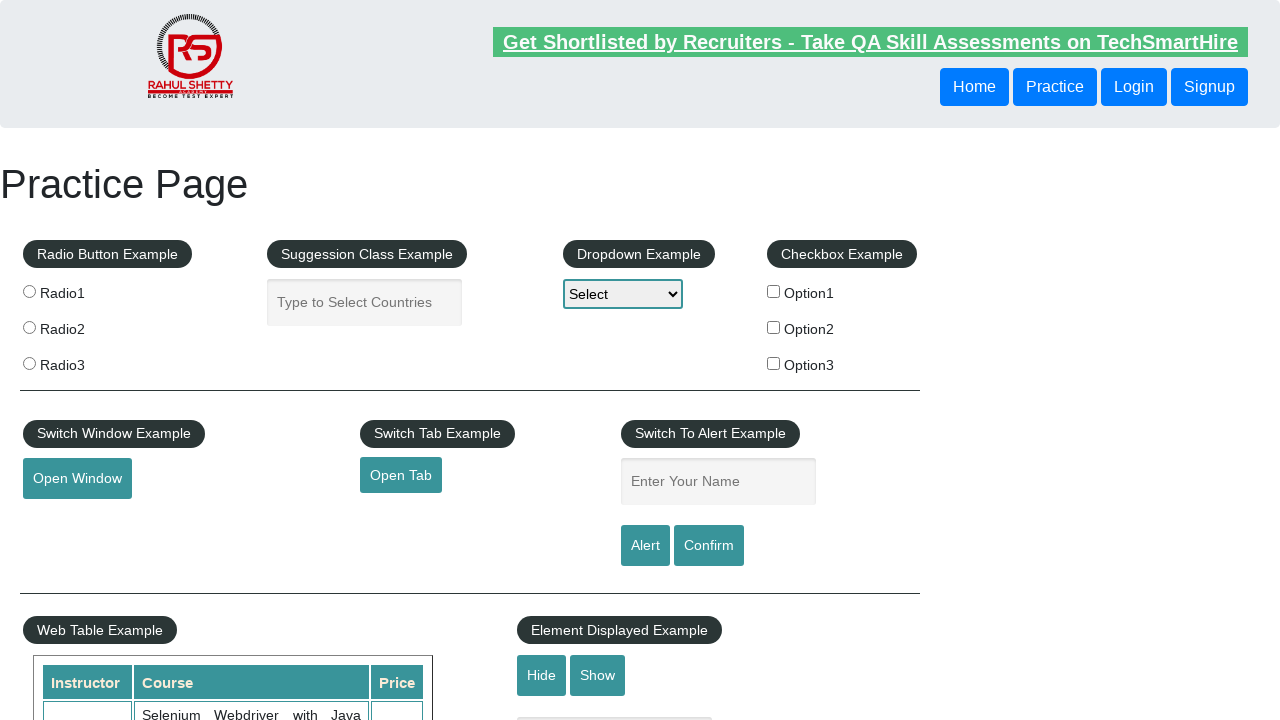

Clicked confirm button to trigger confirm dialog at (709, 546) on #confirmbtn
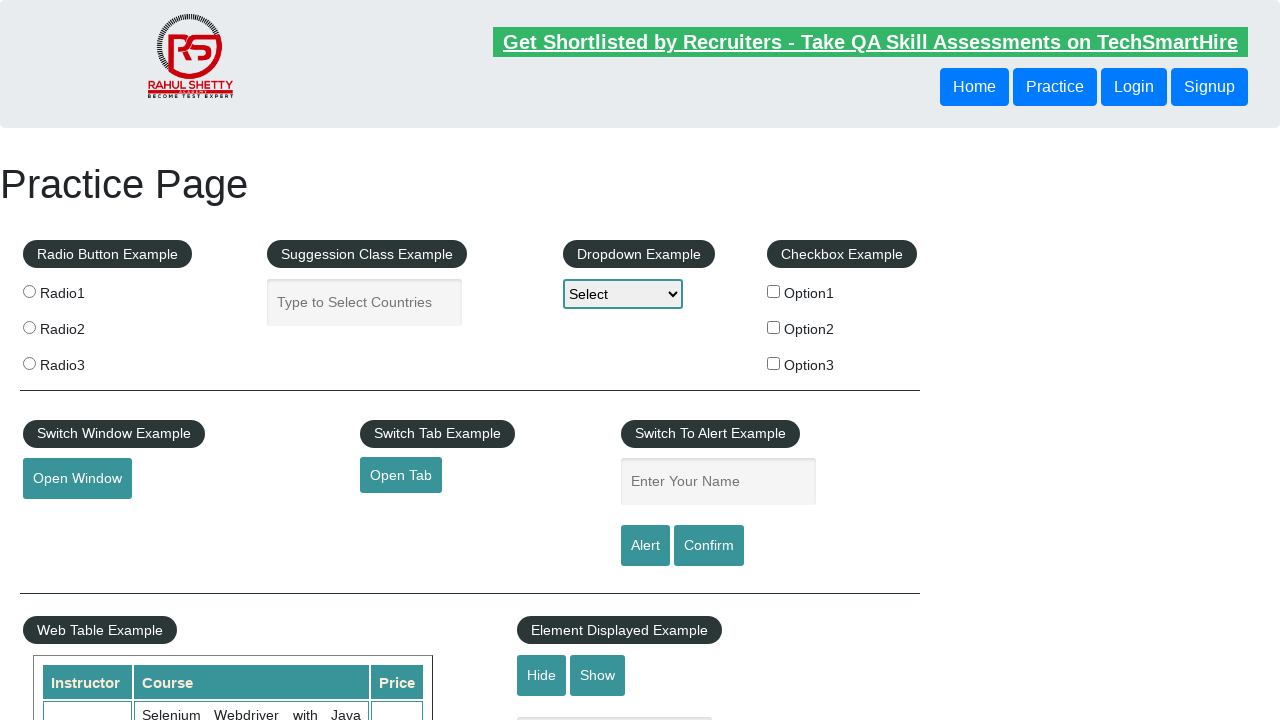

Dismissed confirm dialog
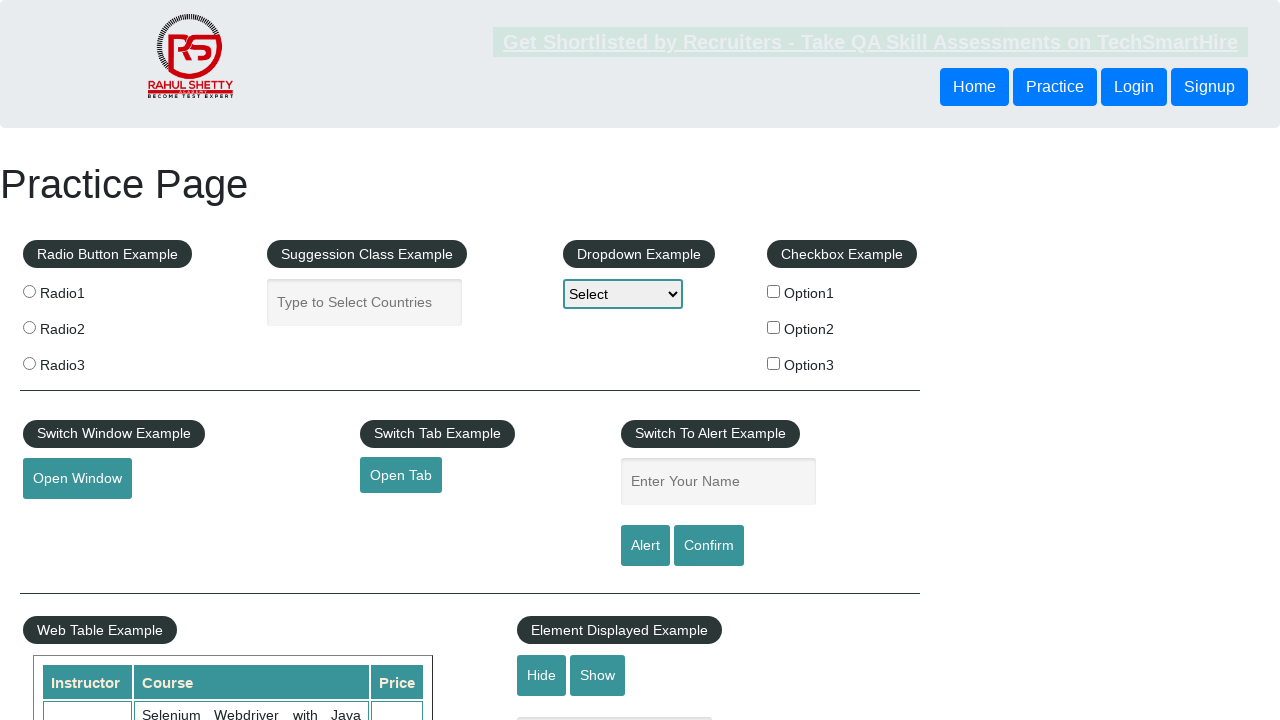

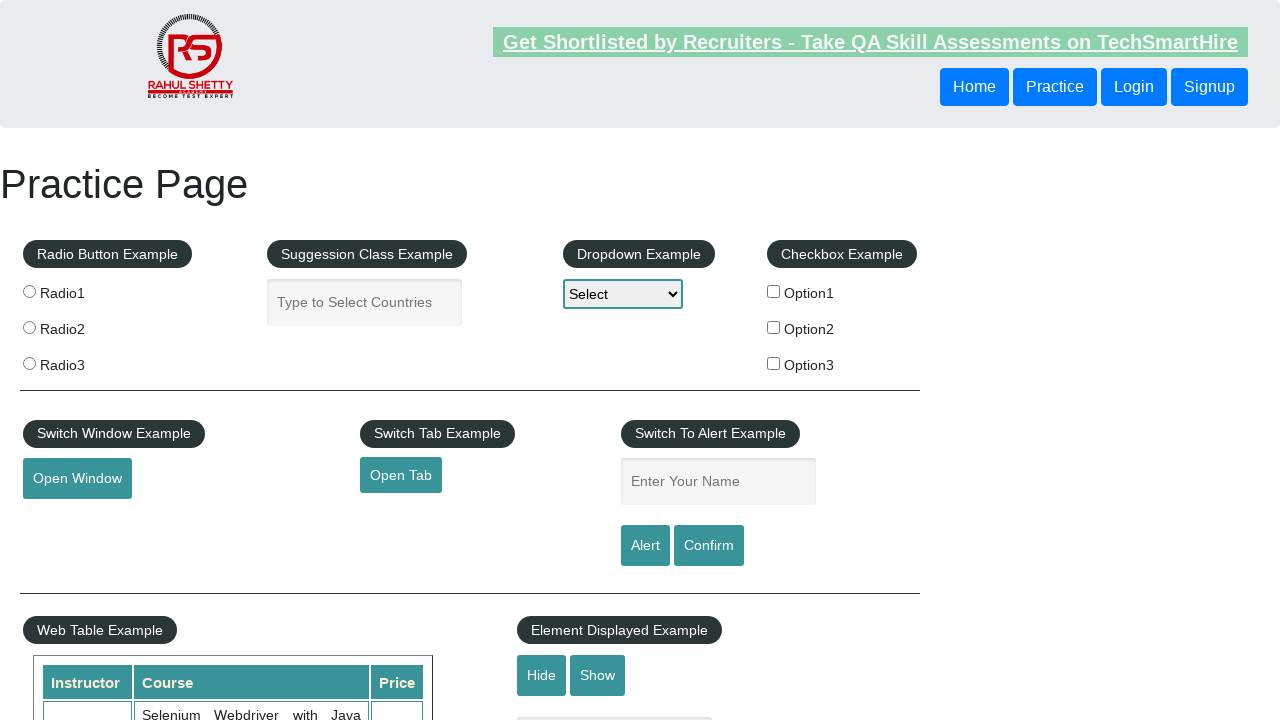